Tests lastName field validation with uppercase characters of length 10

Starting URL: https://buggy.justtestit.org/register

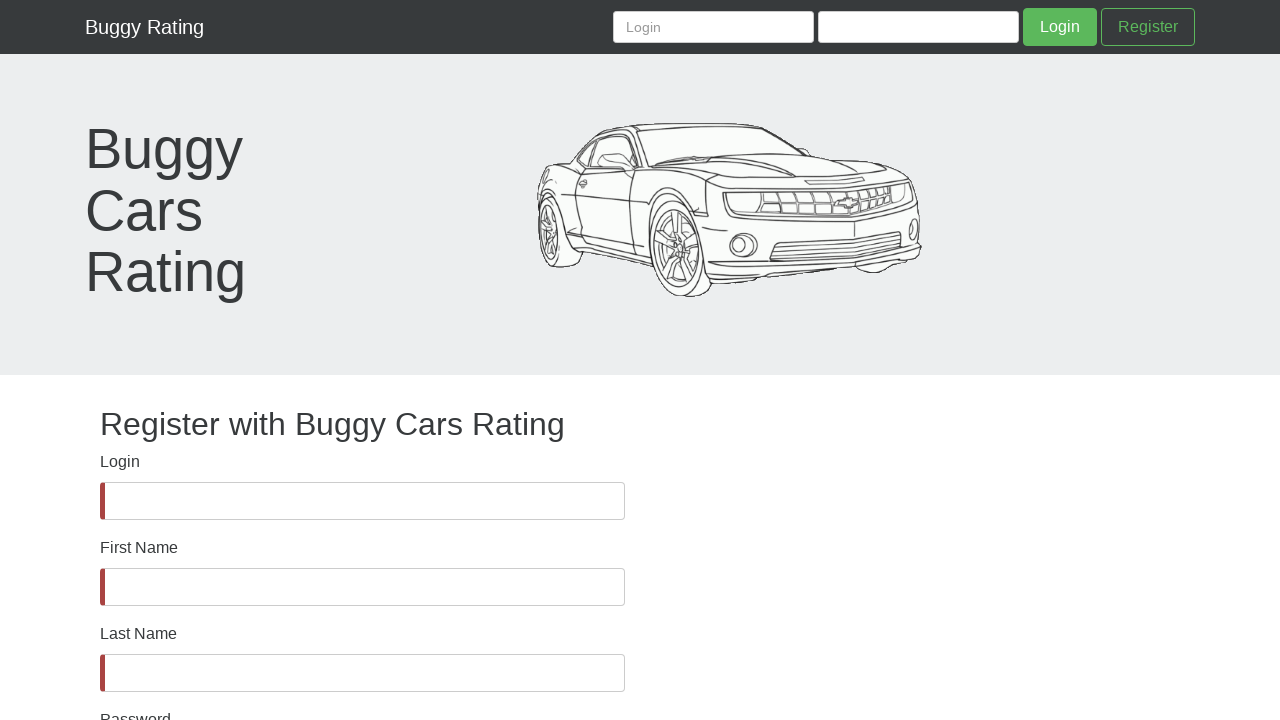

Waited for lastName field to be visible
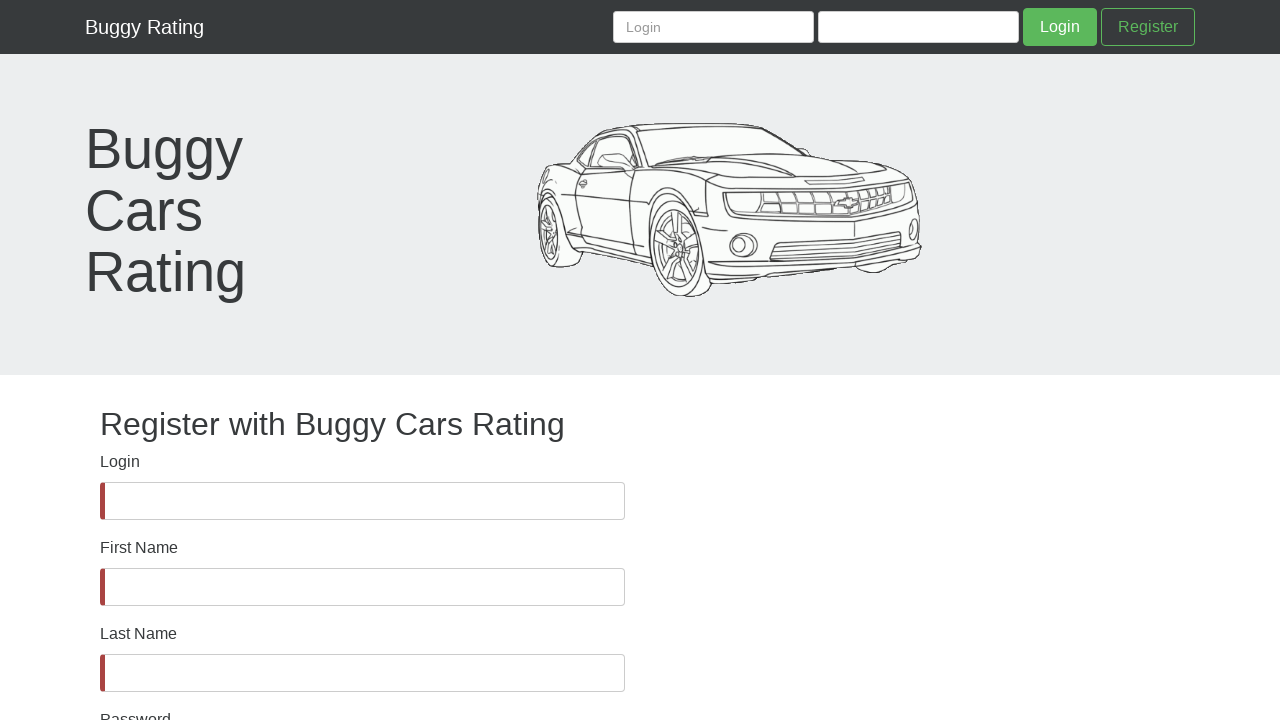

Filled lastName field with uppercase string 'KJBFBRFHFK' (10 characters) for REG_LN_009 test on #lastName
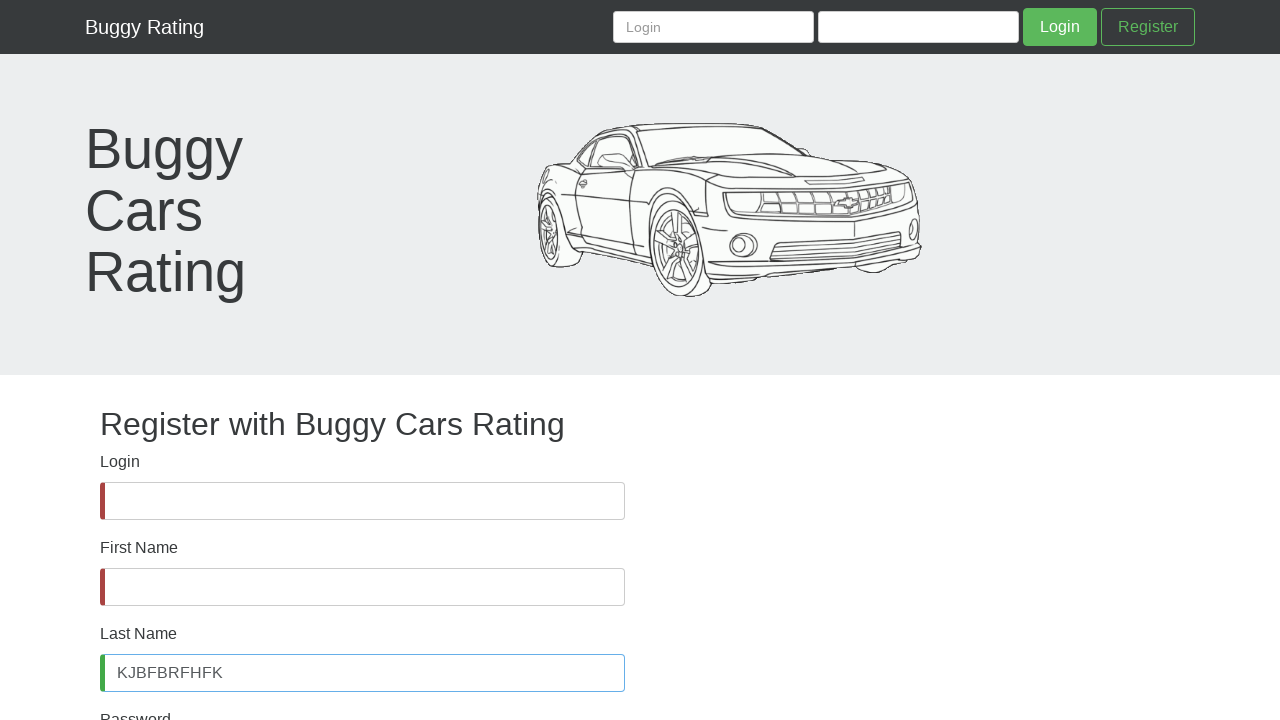

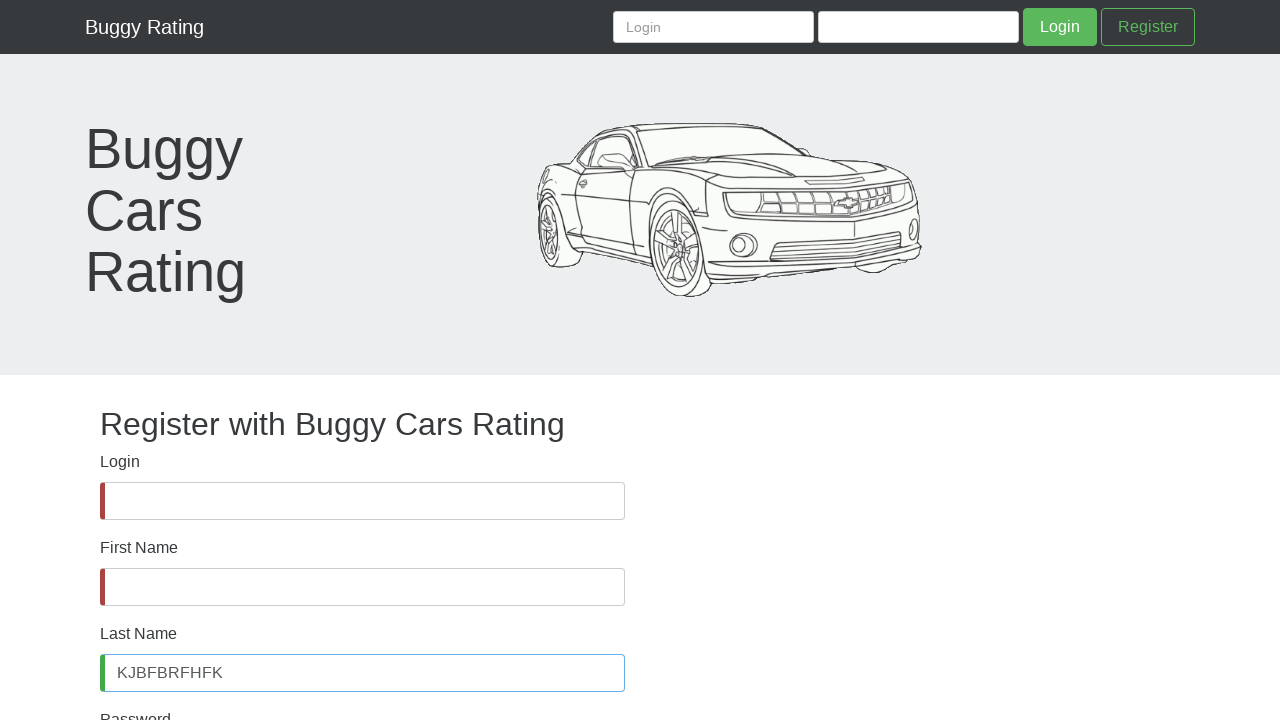